Tests multi-select dropdown functionality by selecting and deselecting options using different methods (visible text, index, and value)

Starting URL: https://v1.training-support.net/selenium/selects

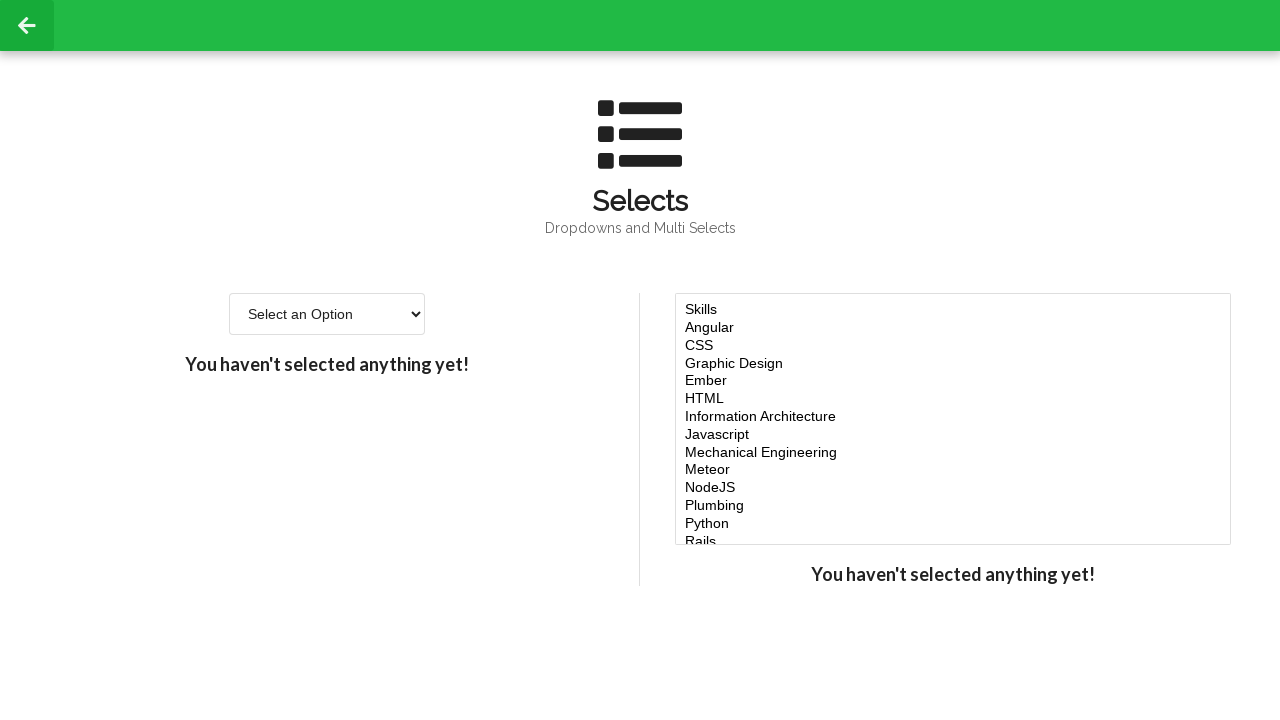

Located the multi-select dropdown element
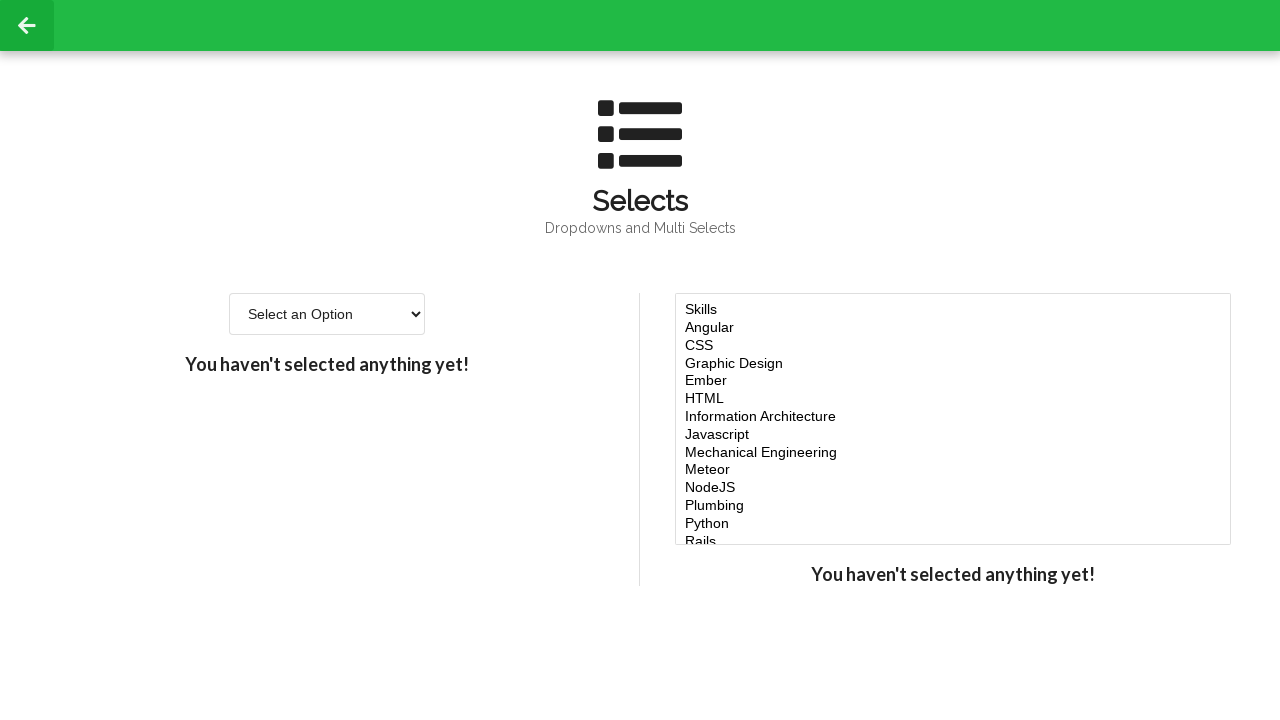

Selected 'Javascript' option by visible text on #multi-select
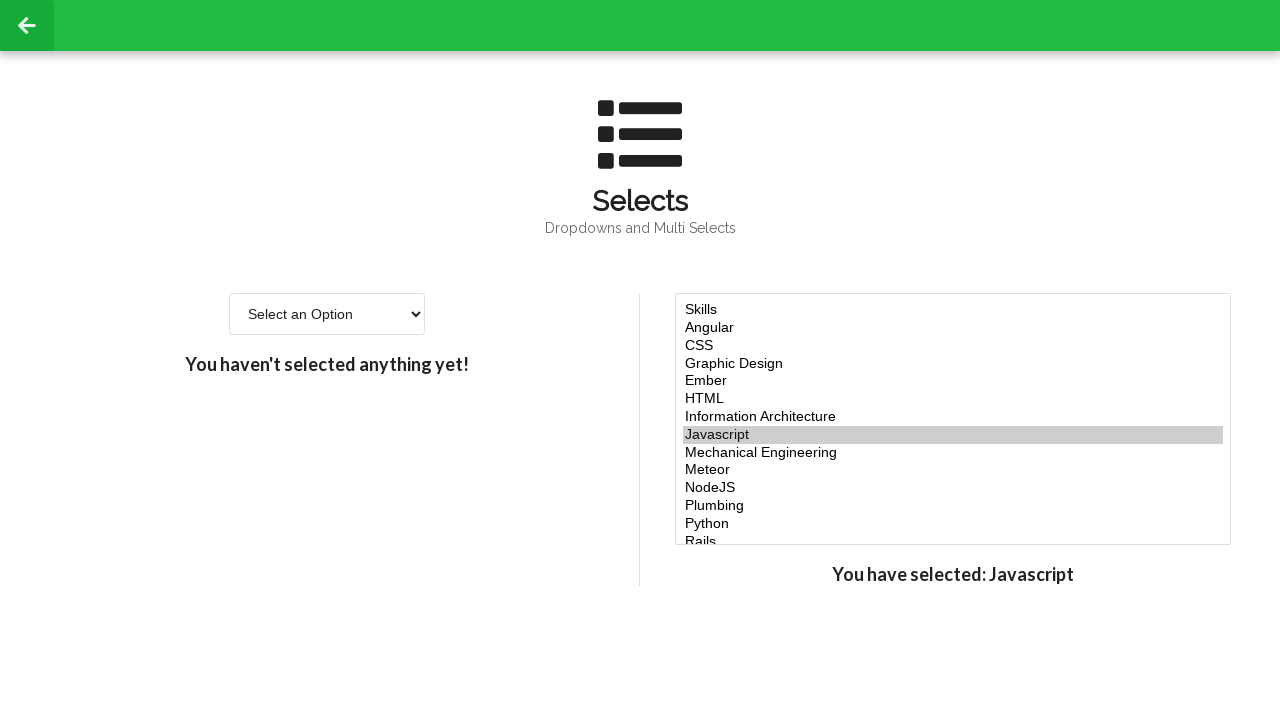

Selected multiple options by index (4, 5, 6) on #multi-select
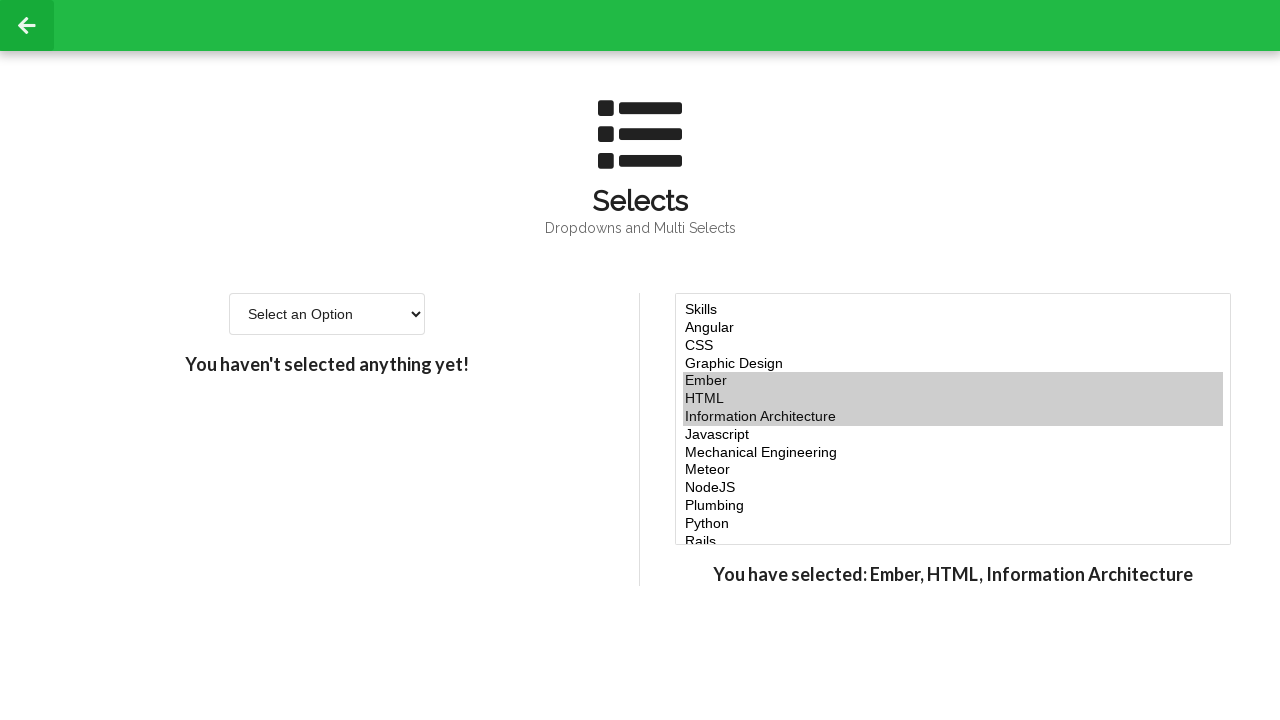

Selected 'node' option by value on #multi-select
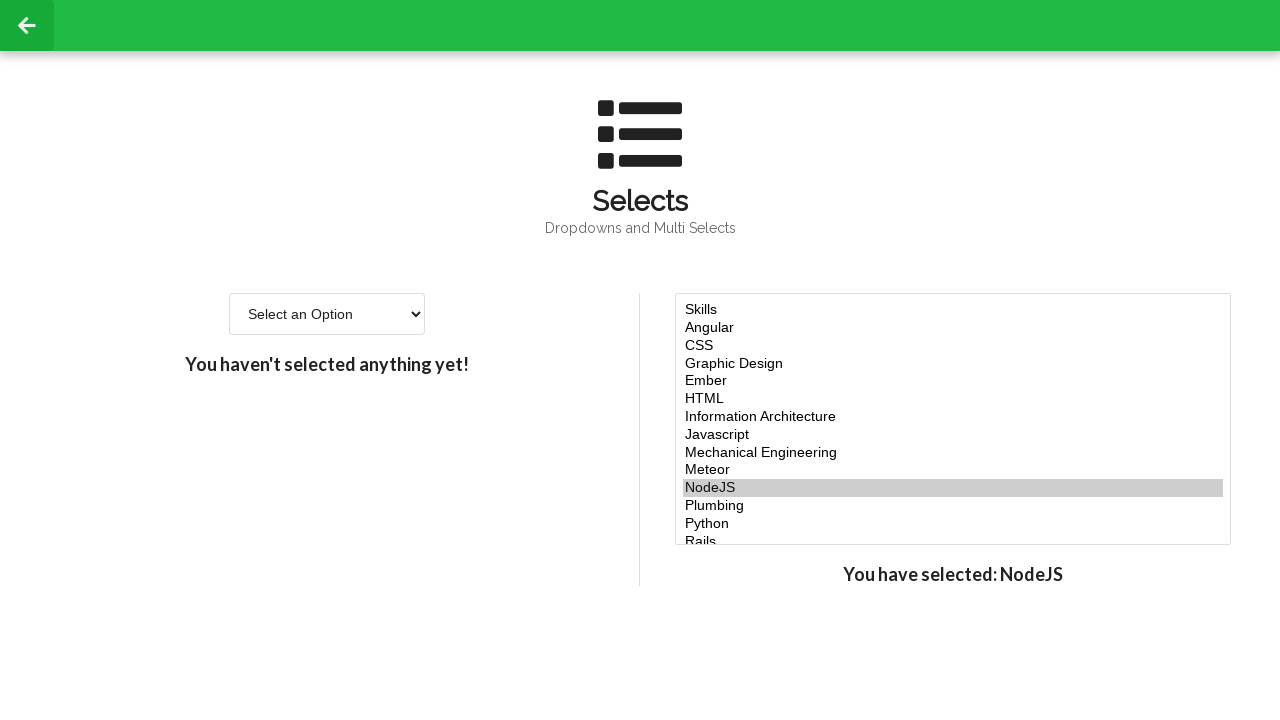

Retrieved current selected values from multi-select dropdown
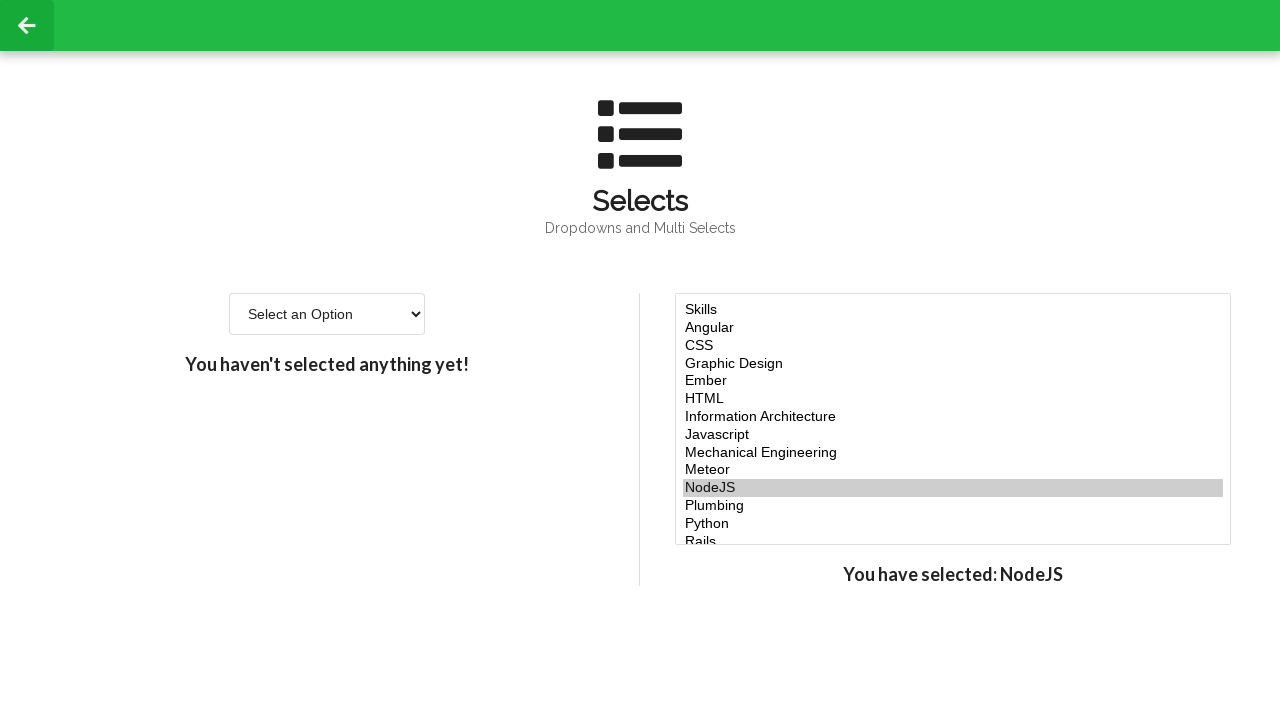

Deselected all options in the dropdown
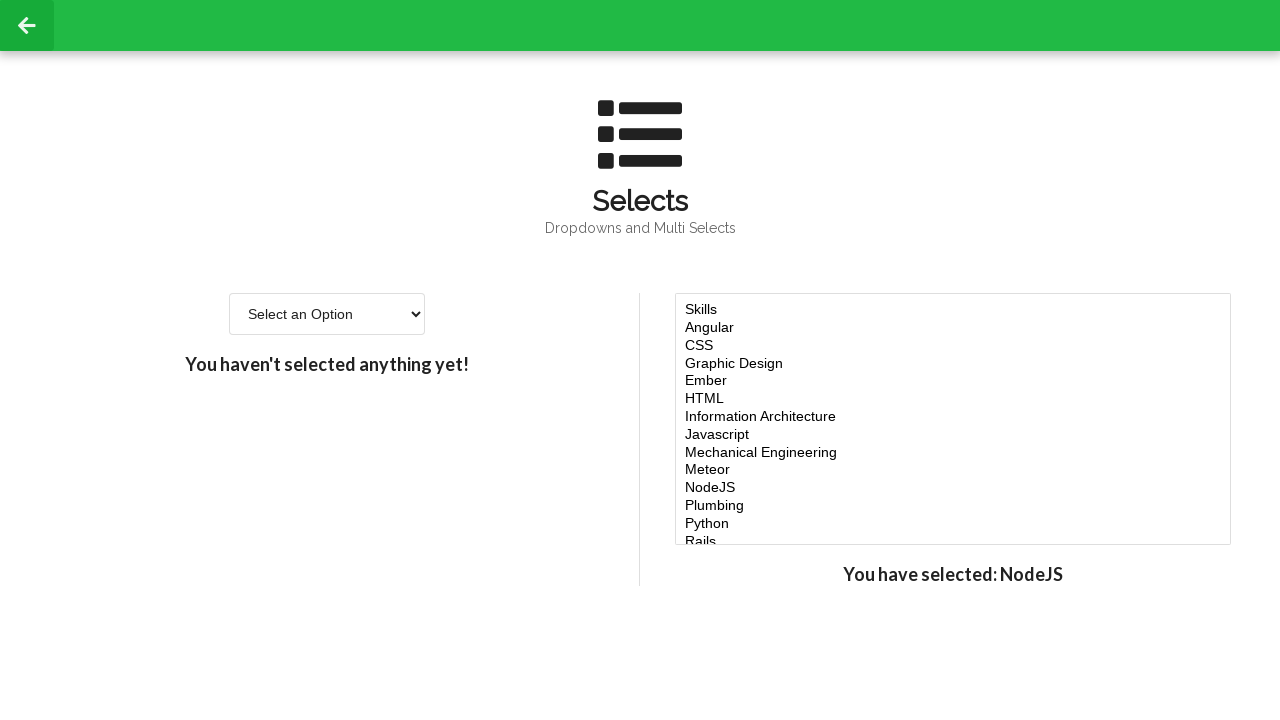

Re-selected option with value 'node' (excluding index 5) on #multi-select
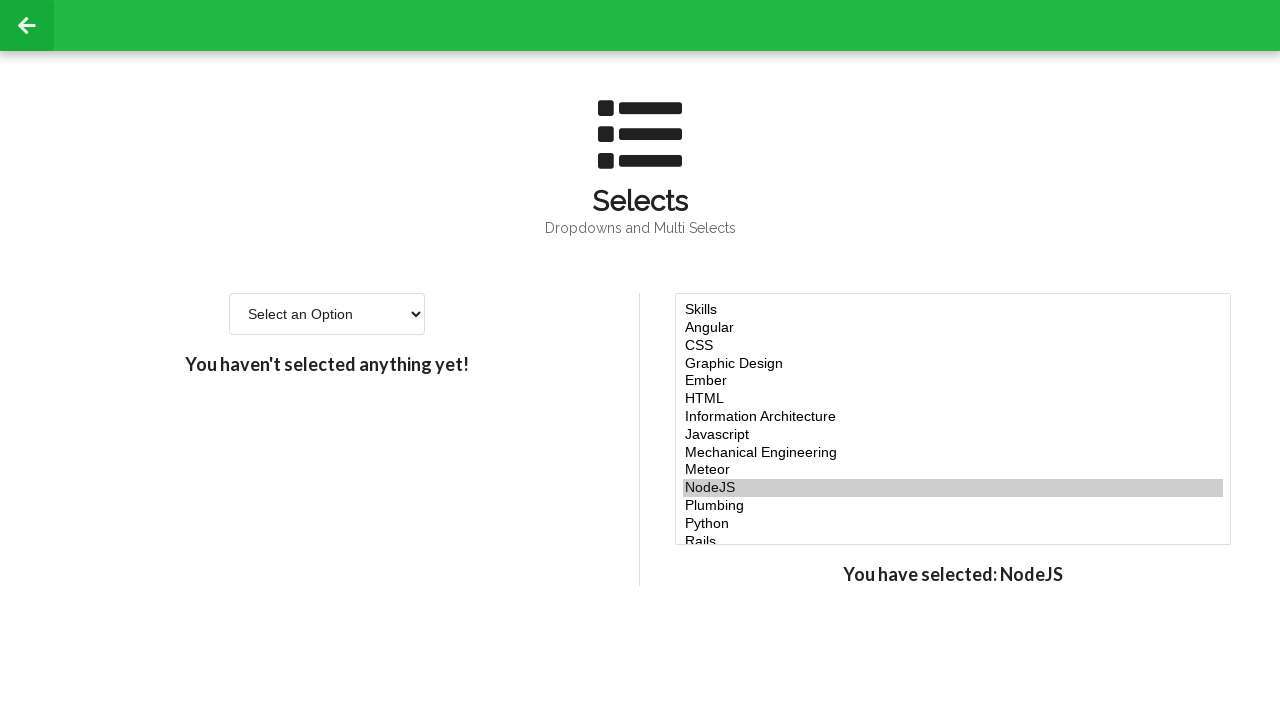

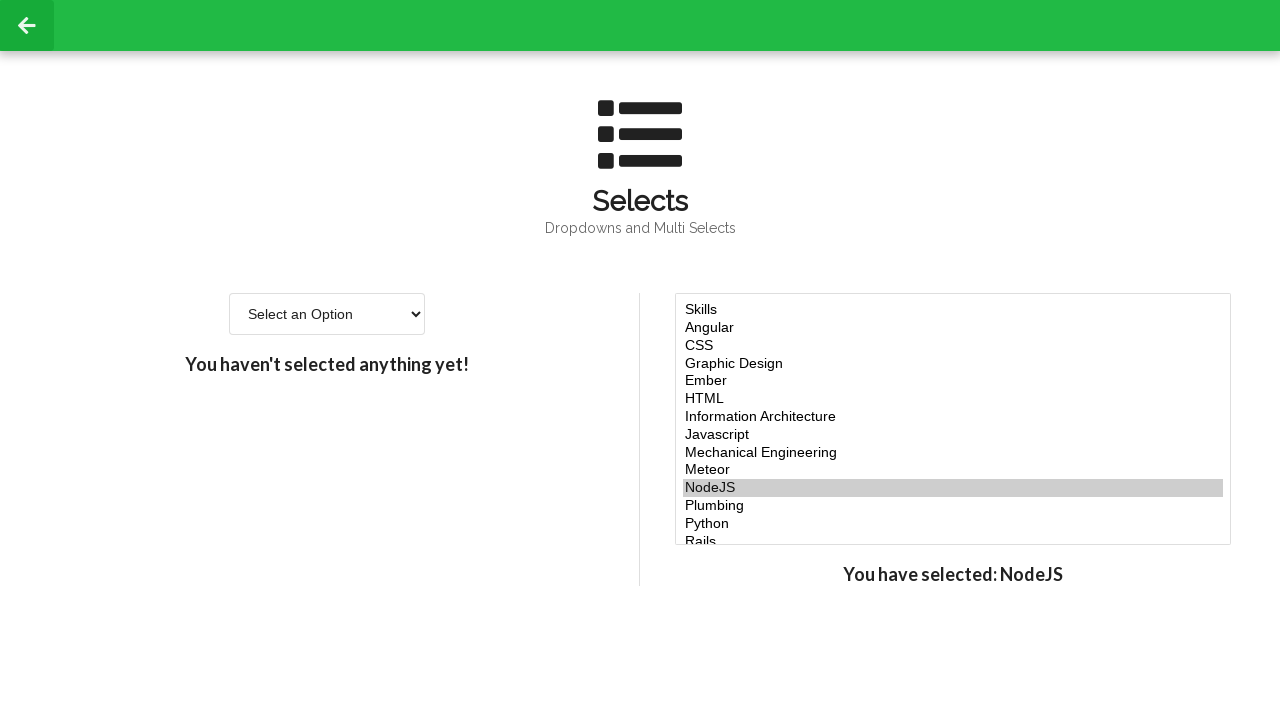